Tests dynamic loading functionality by clicking a Start button and waiting for dynamically loaded content ("Hello World!") to appear on the page

Starting URL: https://the-internet.herokuapp.com/dynamic_loading/1

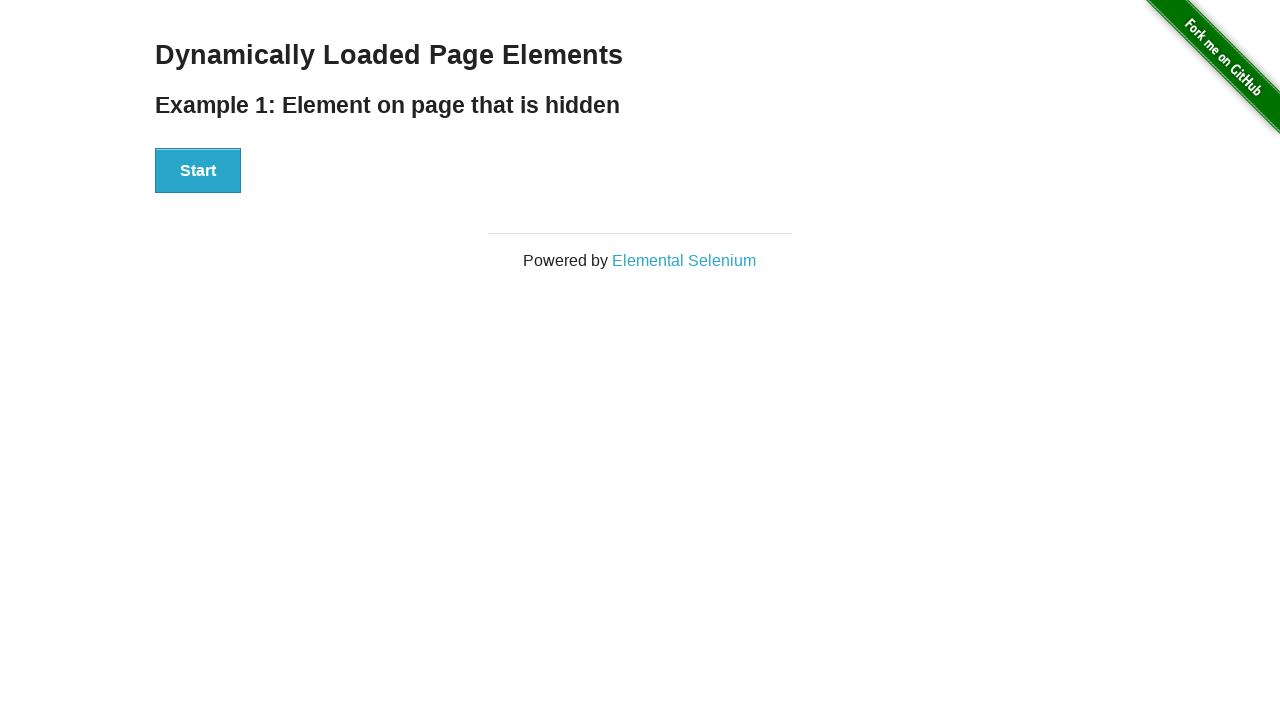

Clicked Start button to trigger dynamic loading at (198, 171) on xpath=//button[text()='Start']
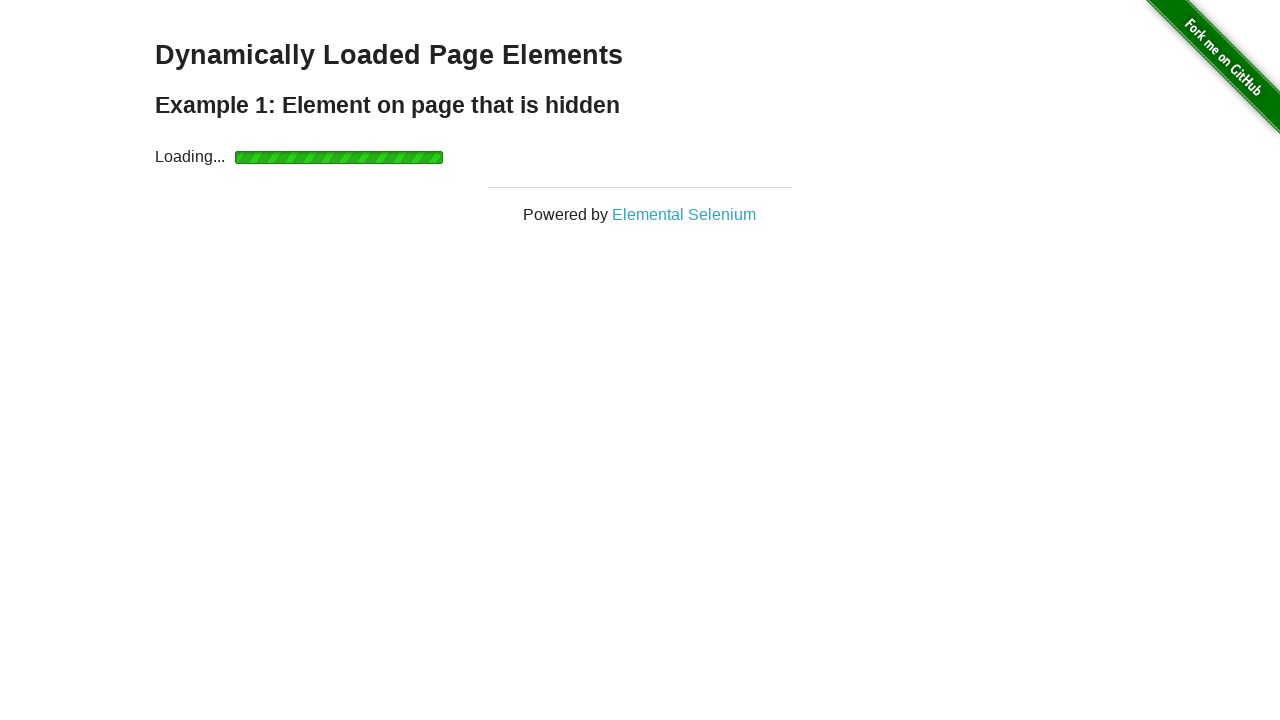

Waited for dynamically loaded 'Hello World!' text to appear
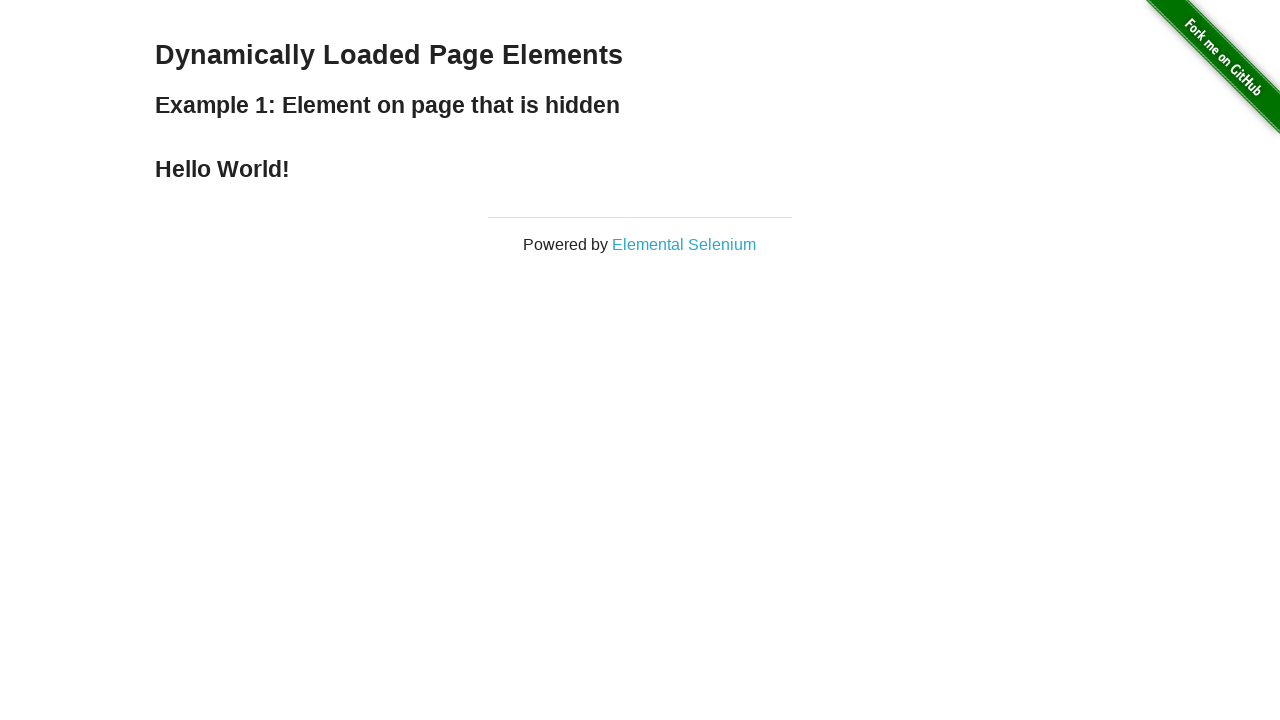

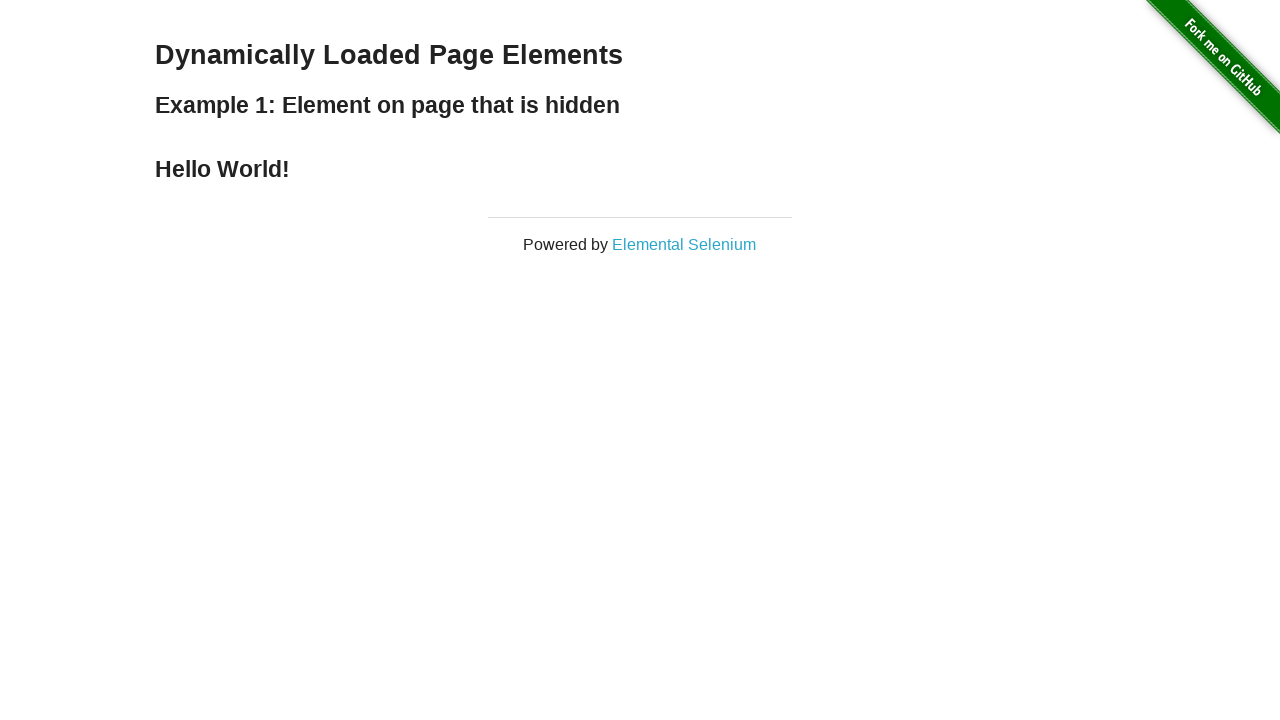